Tests contact form submission by filling all form fields and verifying the success message appears

Starting URL: http://www.testdiary.com/training/selenium/selenium-test-page/

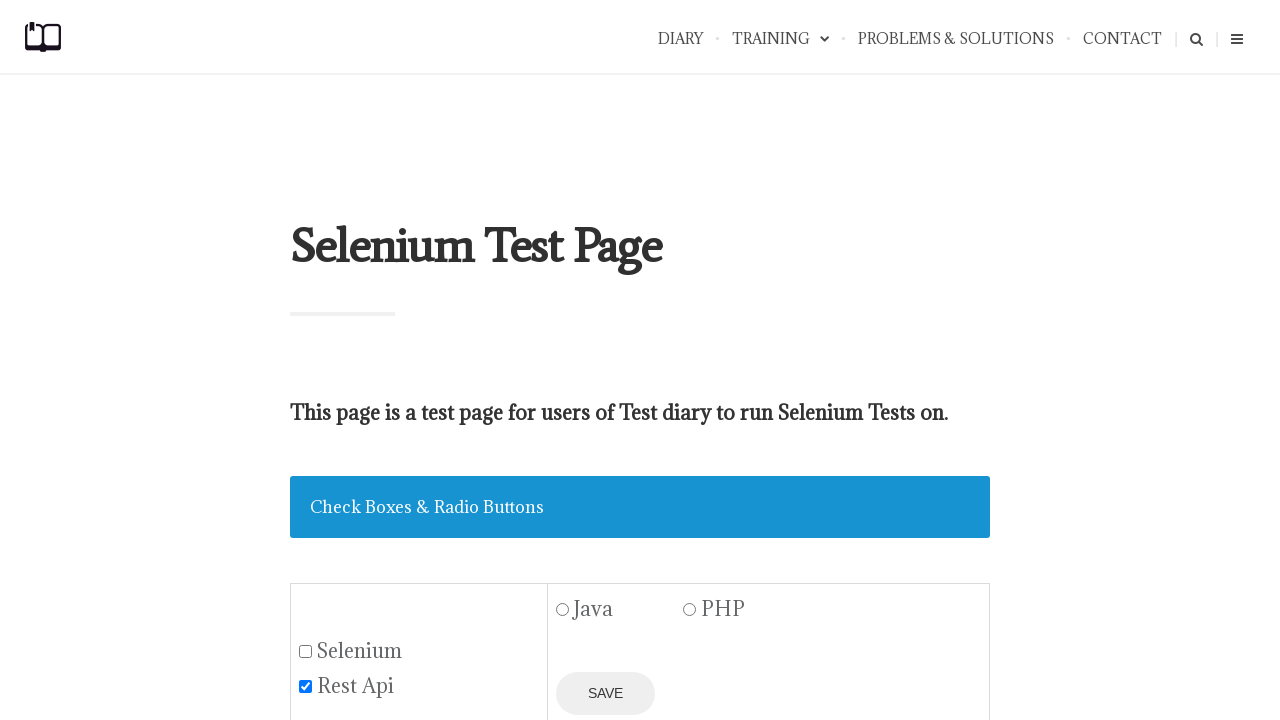

Filled name field with 'John Smith' on input[name='your-name']
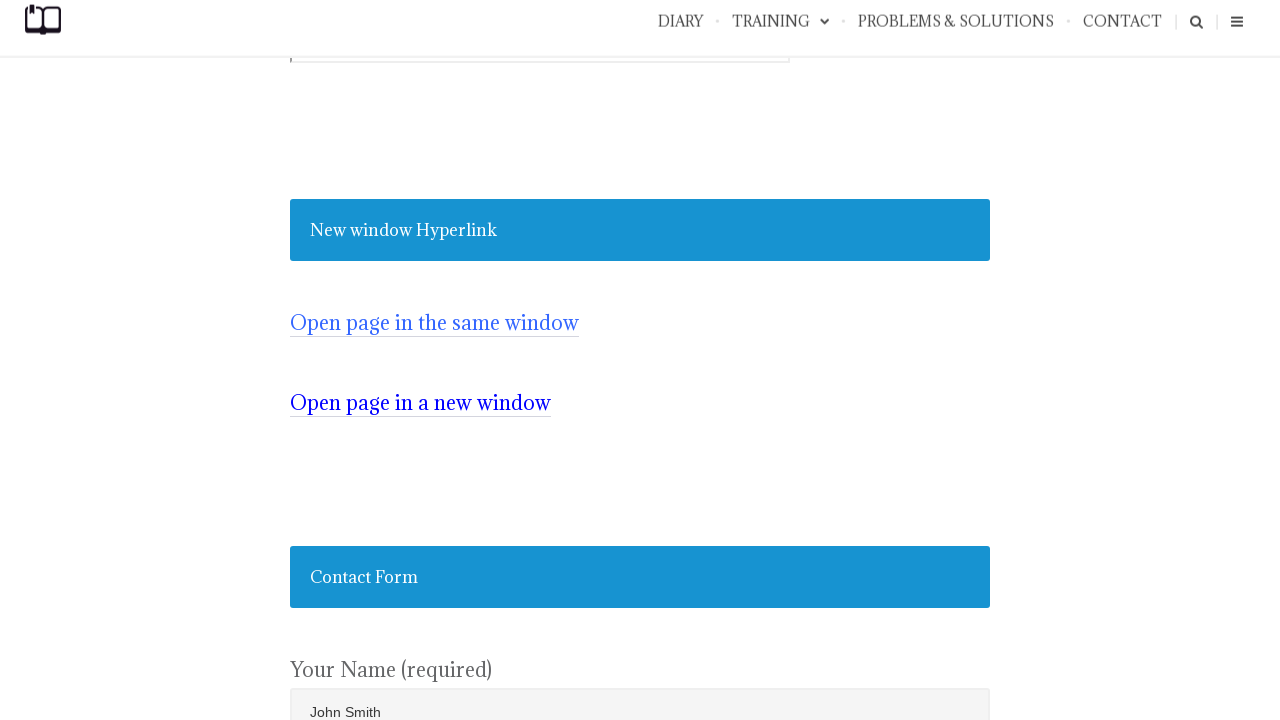

Filled email field with 'john.smith@example.com' on input[name='your-email']
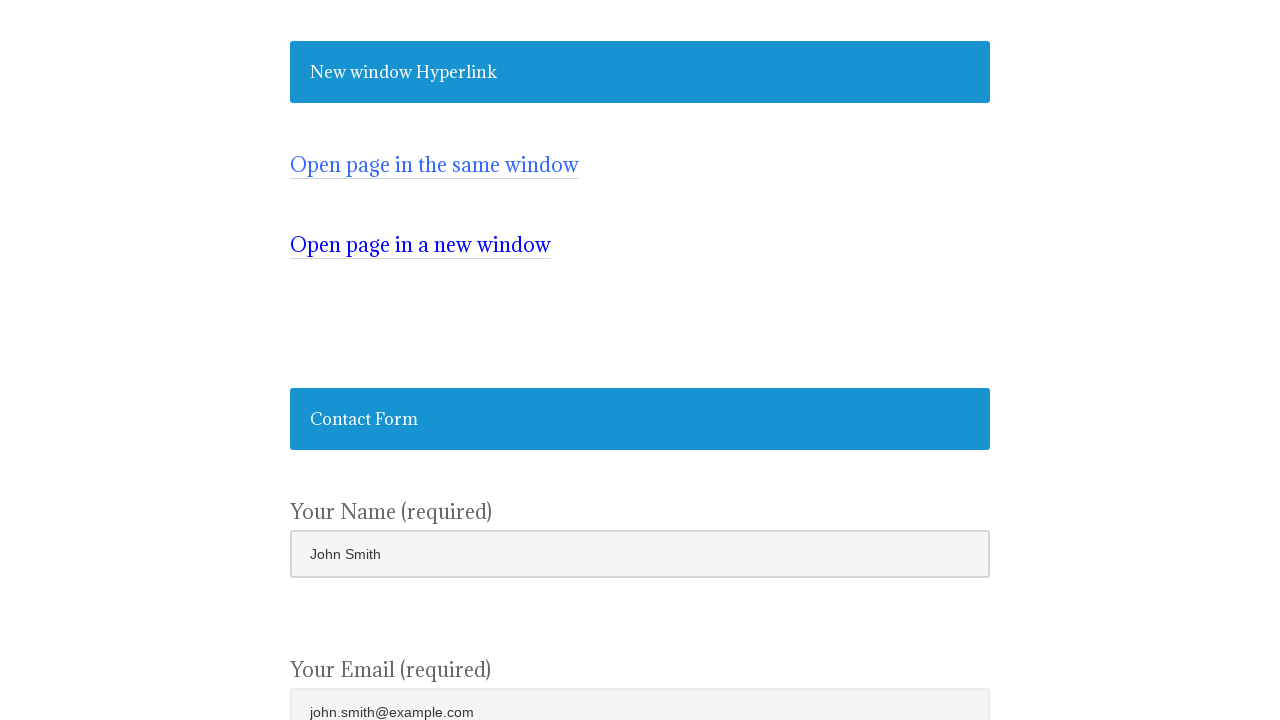

Filled subject field with 'Software Testing' on input[name='your-subject']
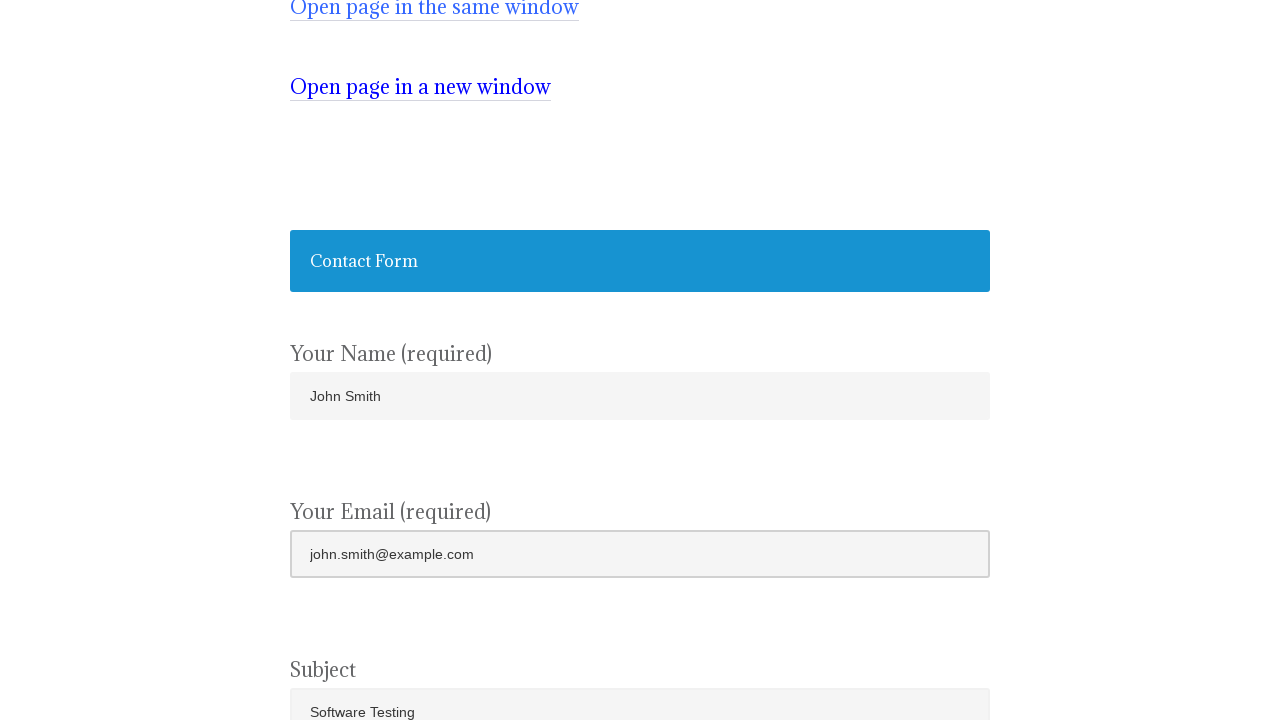

Filled message textarea with test message on textarea[name='your-message']
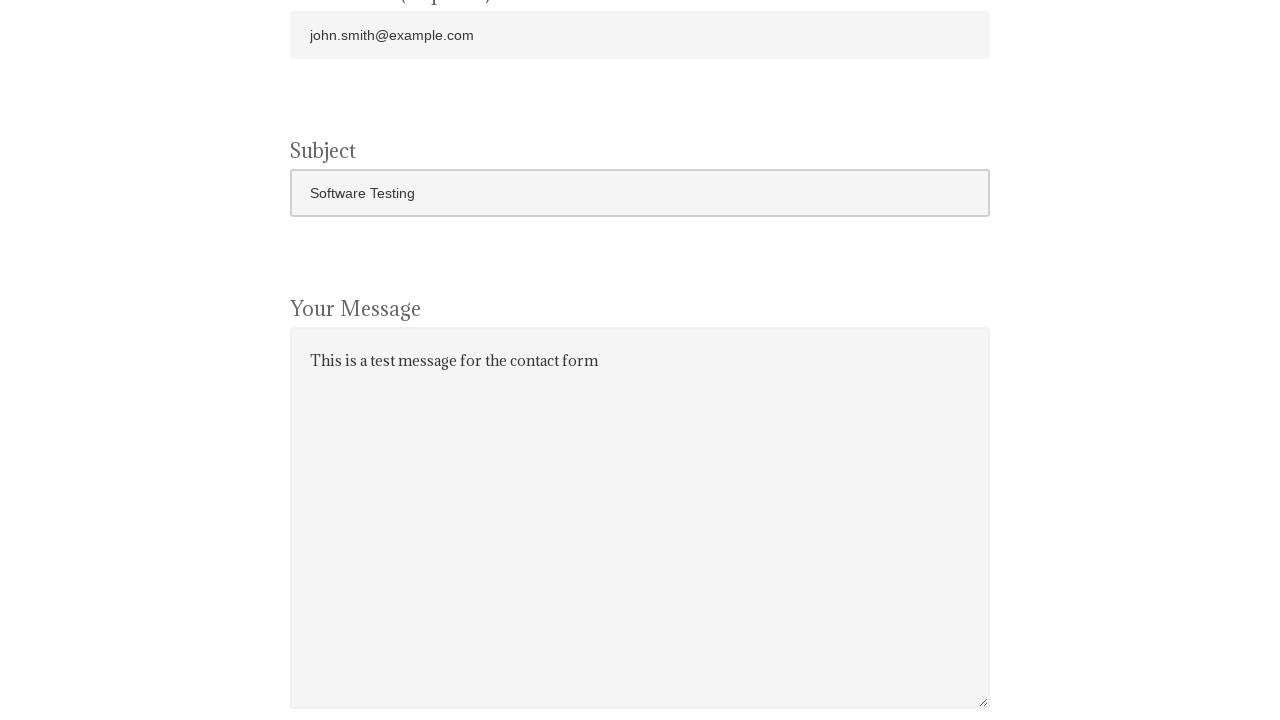

Clicked Send button to submit contact form at (341, 360) on input[value='Send']
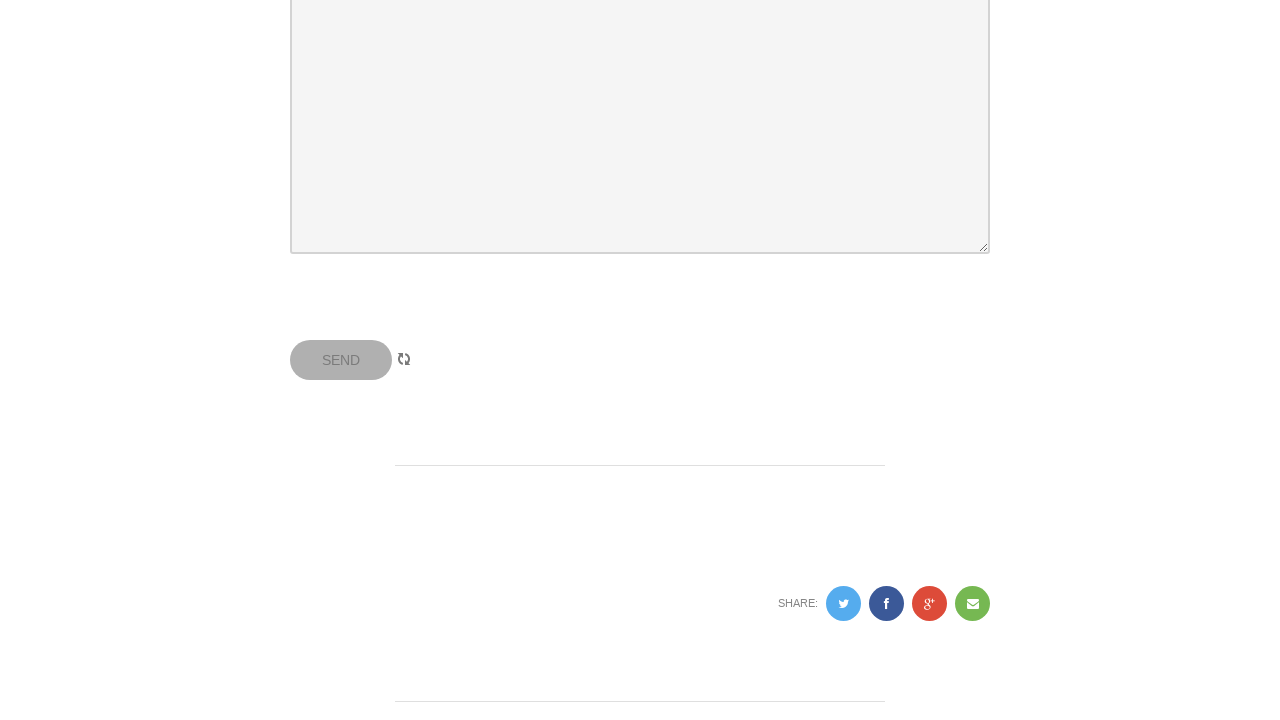

Success message appeared confirming form submission
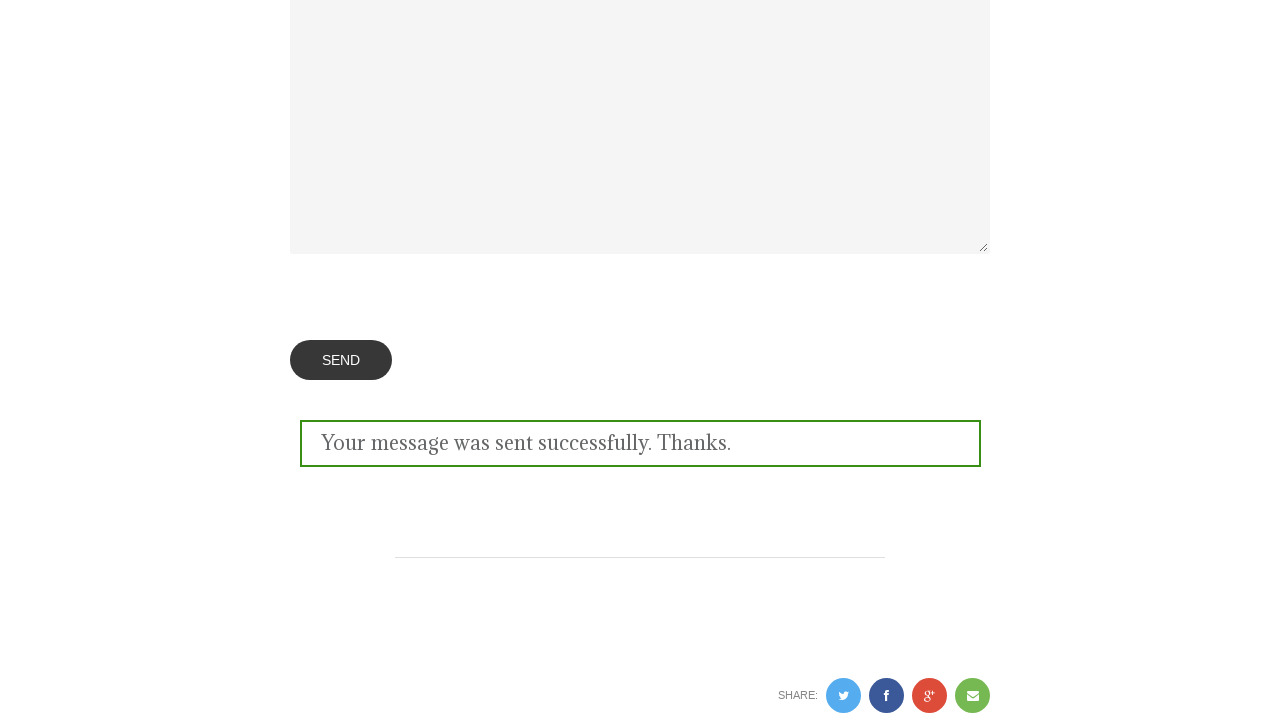

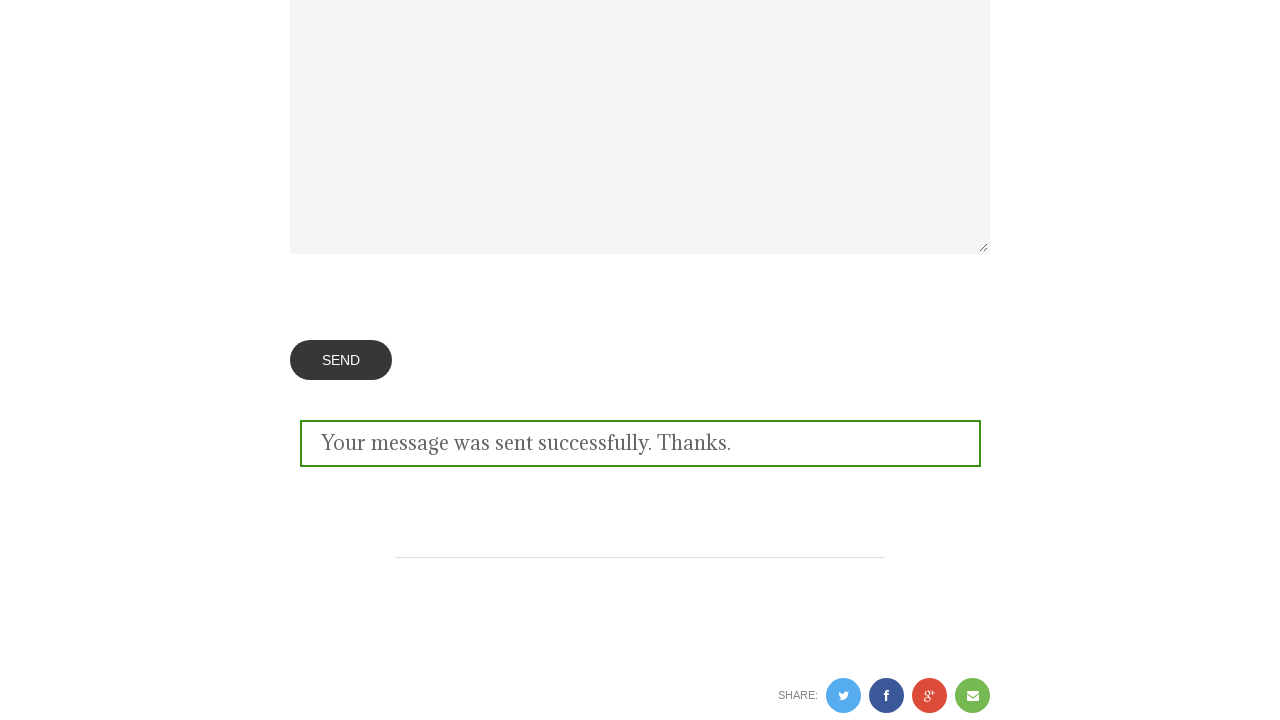